Verifies the page title of the website by navigating to the homepage and checking if the title matches the expected value

Starting URL: https://vctcpune.com/

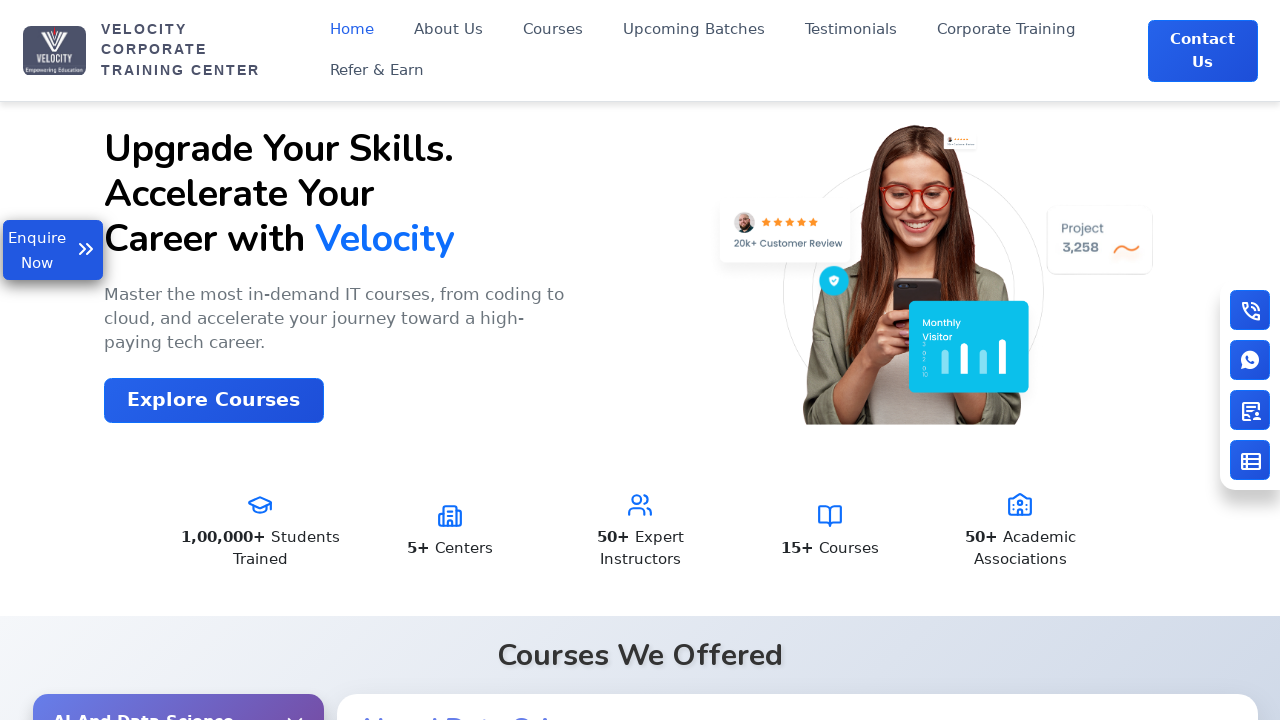

Waited for page to reach domcontentloaded state
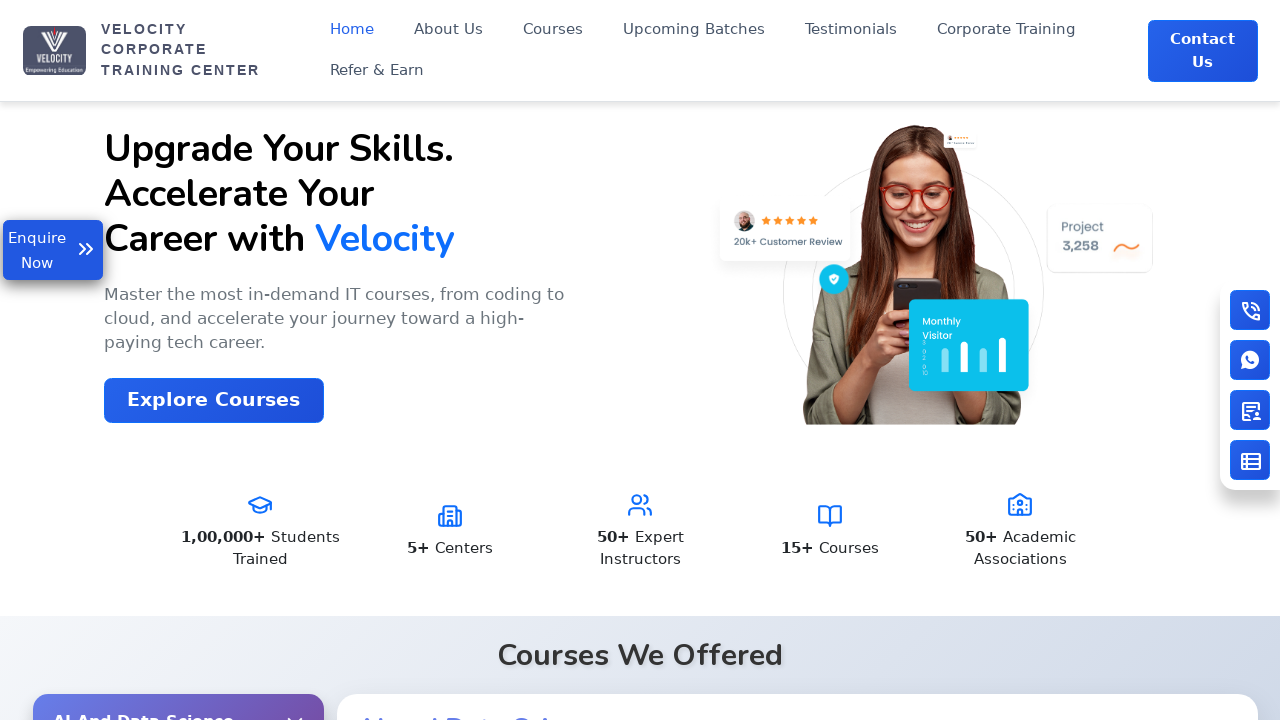

Retrieved page title: 'Velocity | India's No.1 Top IT Training Institute'
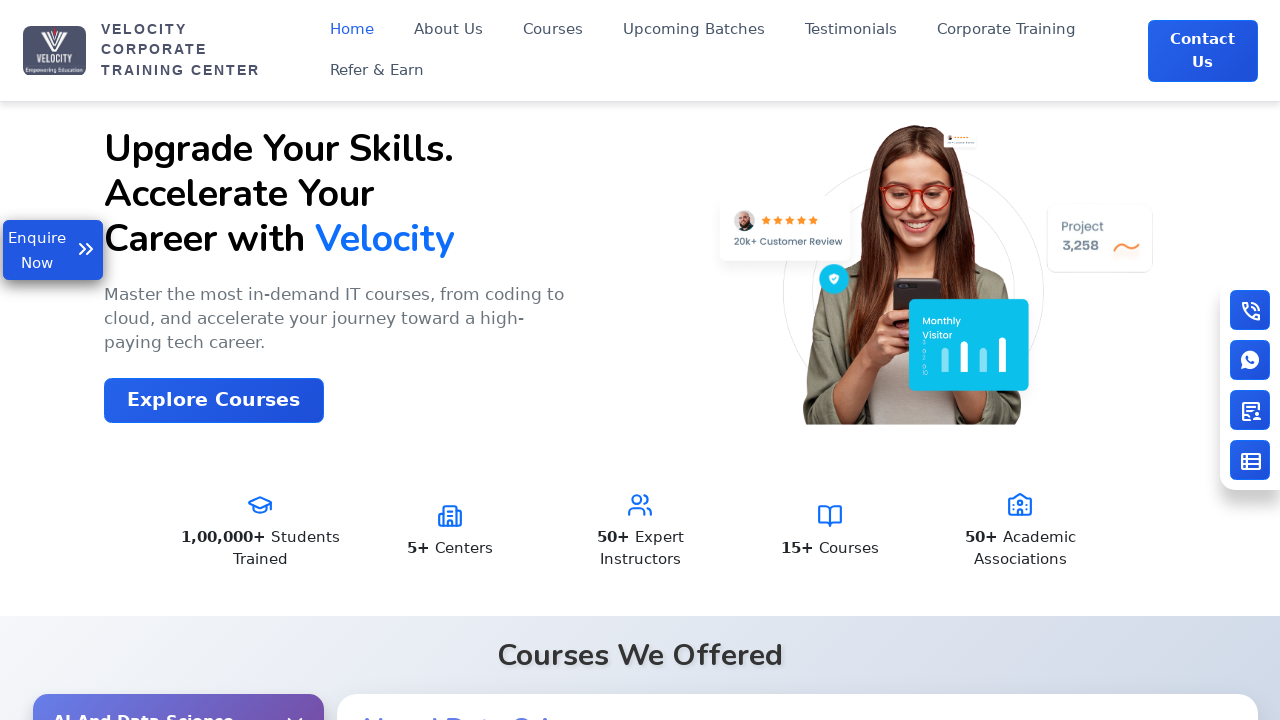

Page title verification failed - expected 'Velocity|Best Software Training Center' but got 'Velocity | India's No.1 Top IT Training Institute'
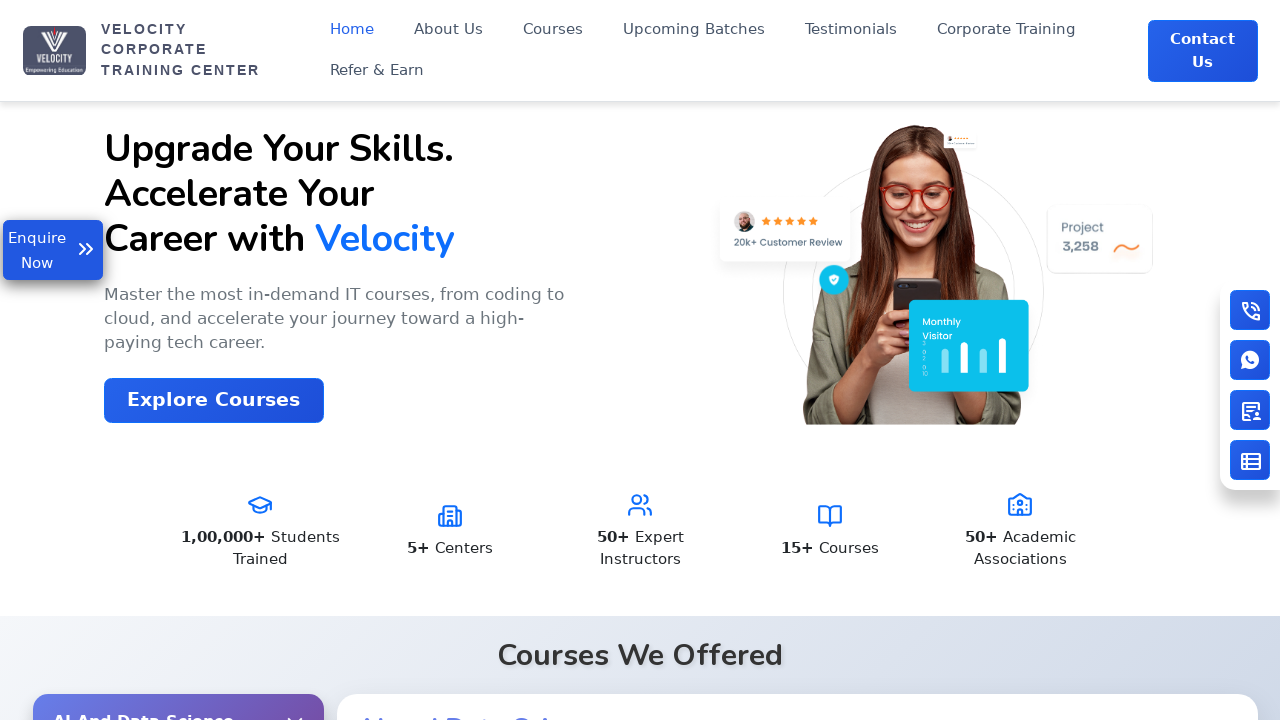

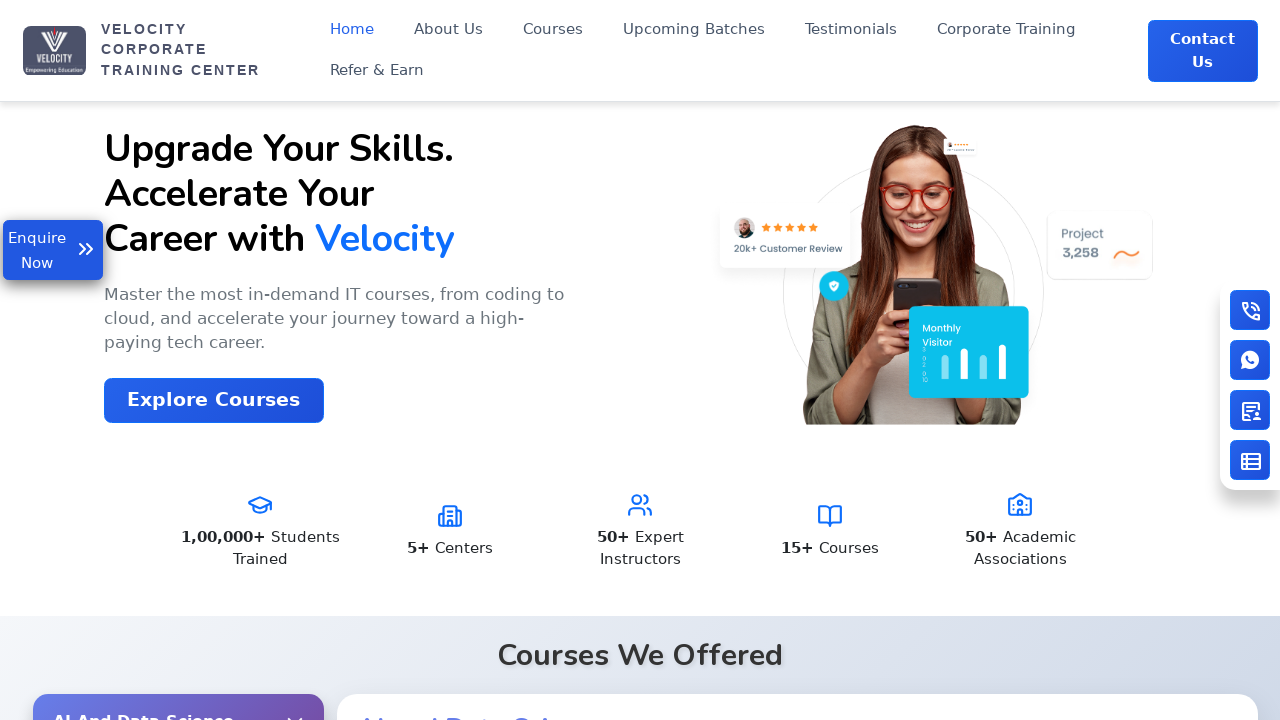